Tests that the "Clear completed" button is hidden when there are no completed items

Starting URL: https://demo.playwright.dev/todomvc

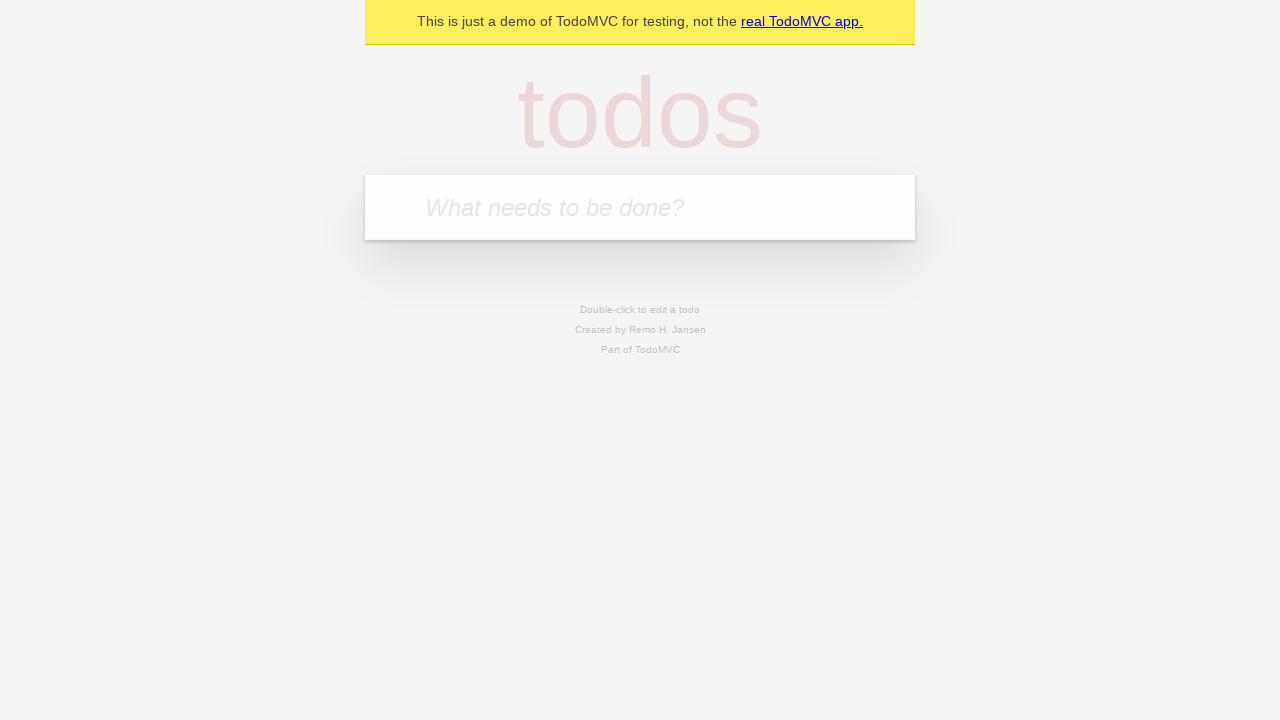

Navigated to TodoMVC demo page
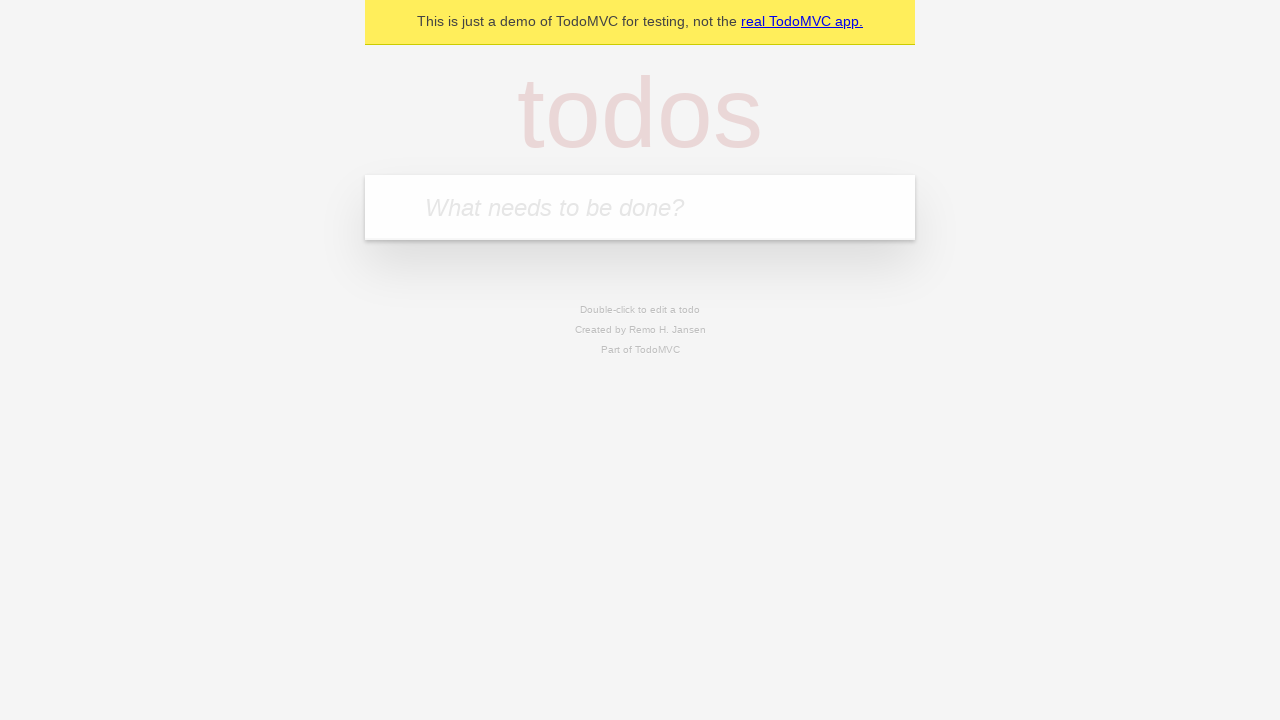

Located the new todo input field
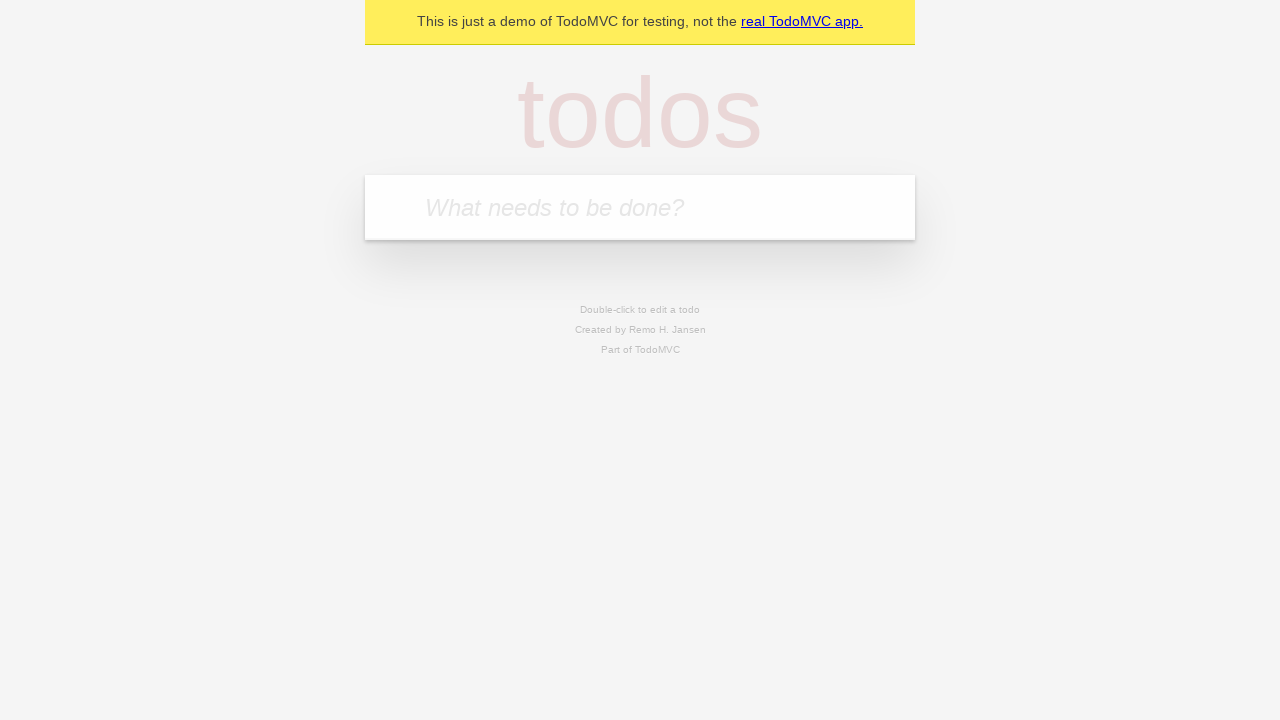

Filled first todo item: 'buy some cheese' on internal:attr=[placeholder="What needs to be done?"i]
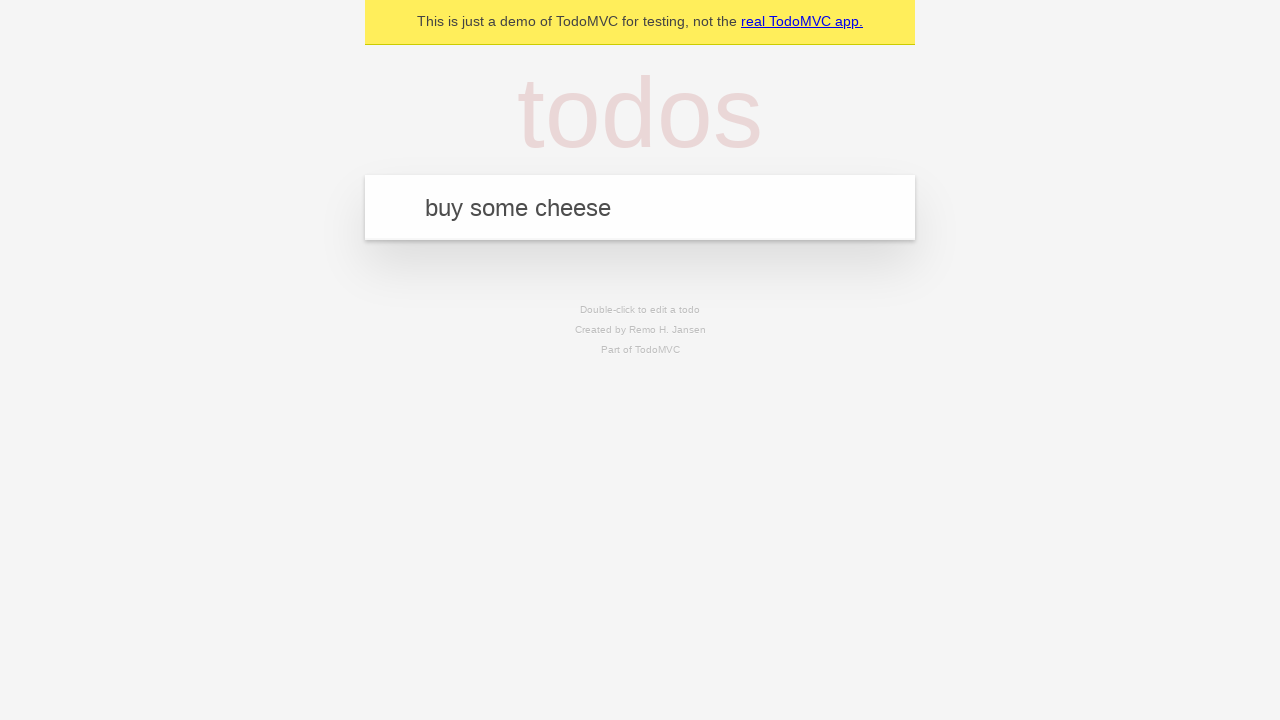

Pressed Enter to create first todo on internal:attr=[placeholder="What needs to be done?"i]
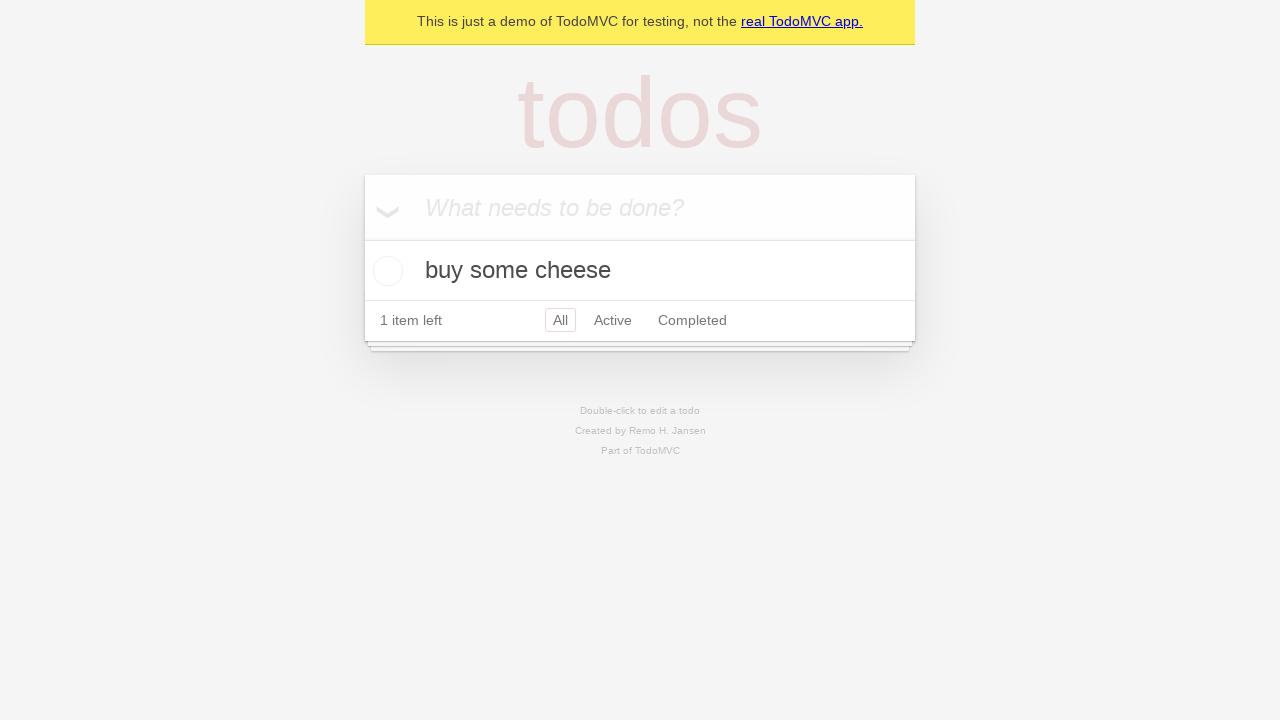

Filled second todo item: 'feed the cat' on internal:attr=[placeholder="What needs to be done?"i]
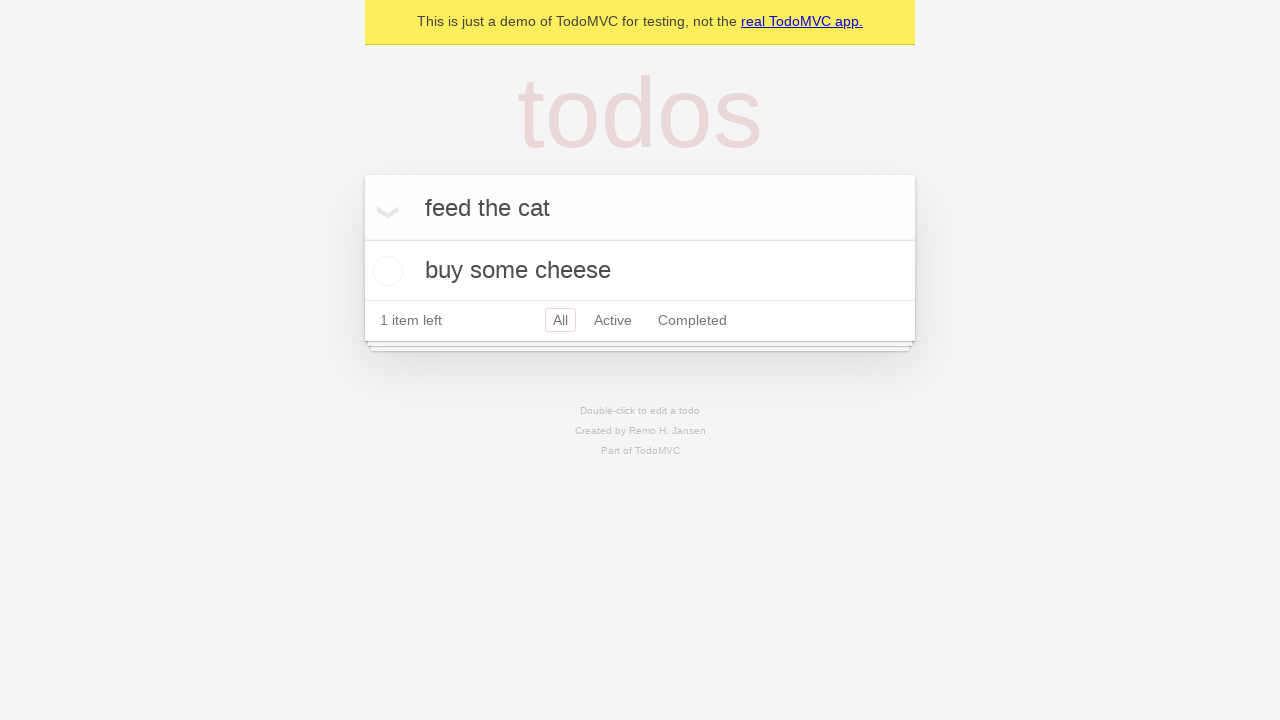

Pressed Enter to create second todo on internal:attr=[placeholder="What needs to be done?"i]
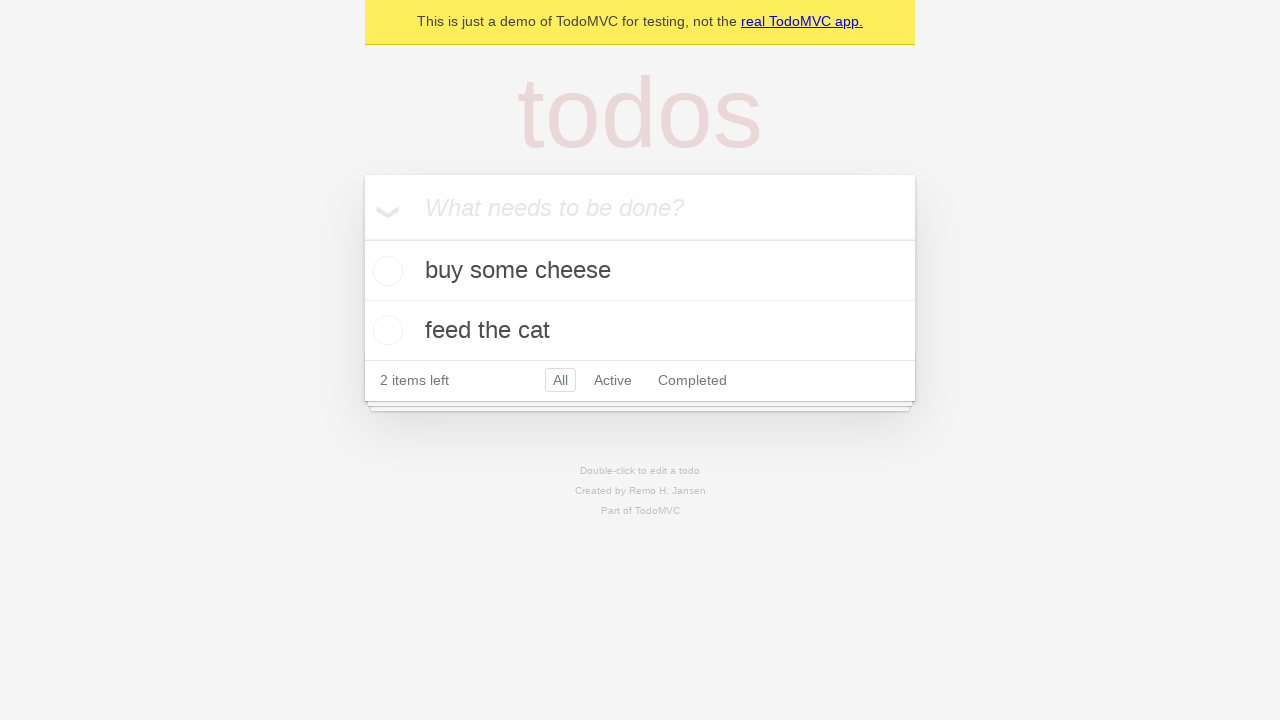

Filled third todo item: 'book a doctors appointment' on internal:attr=[placeholder="What needs to be done?"i]
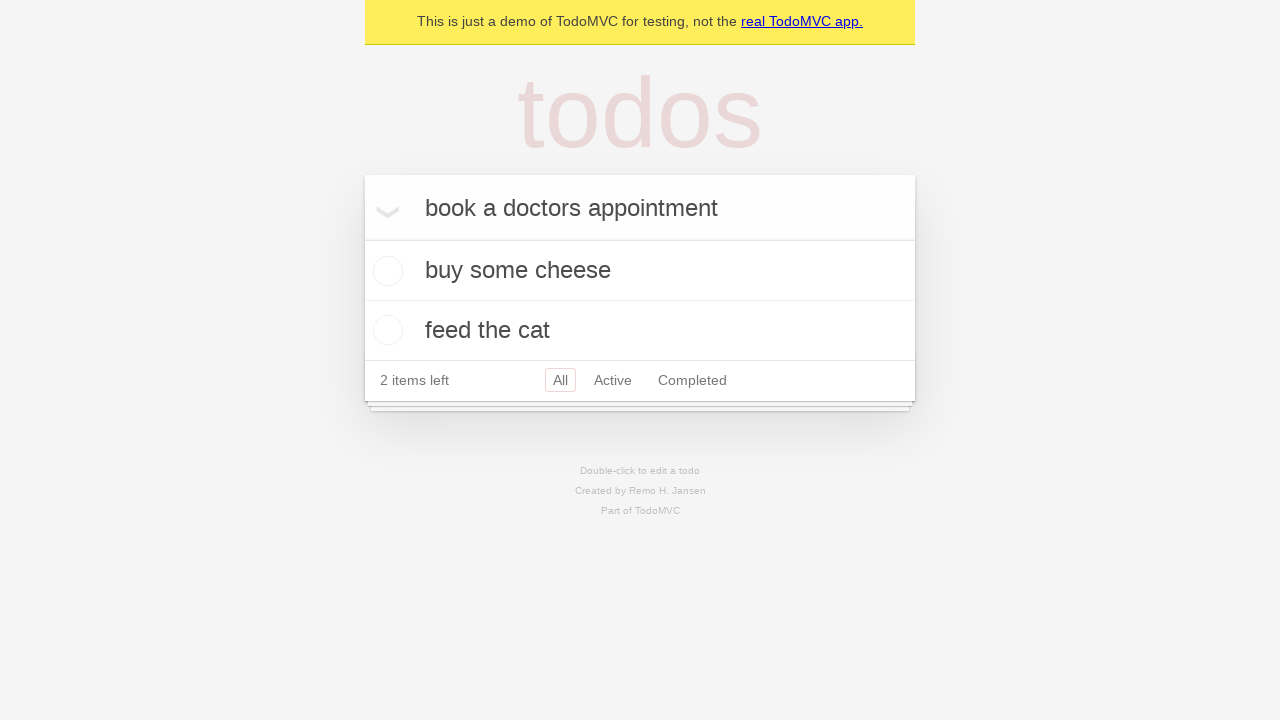

Pressed Enter to create third todo on internal:attr=[placeholder="What needs to be done?"i]
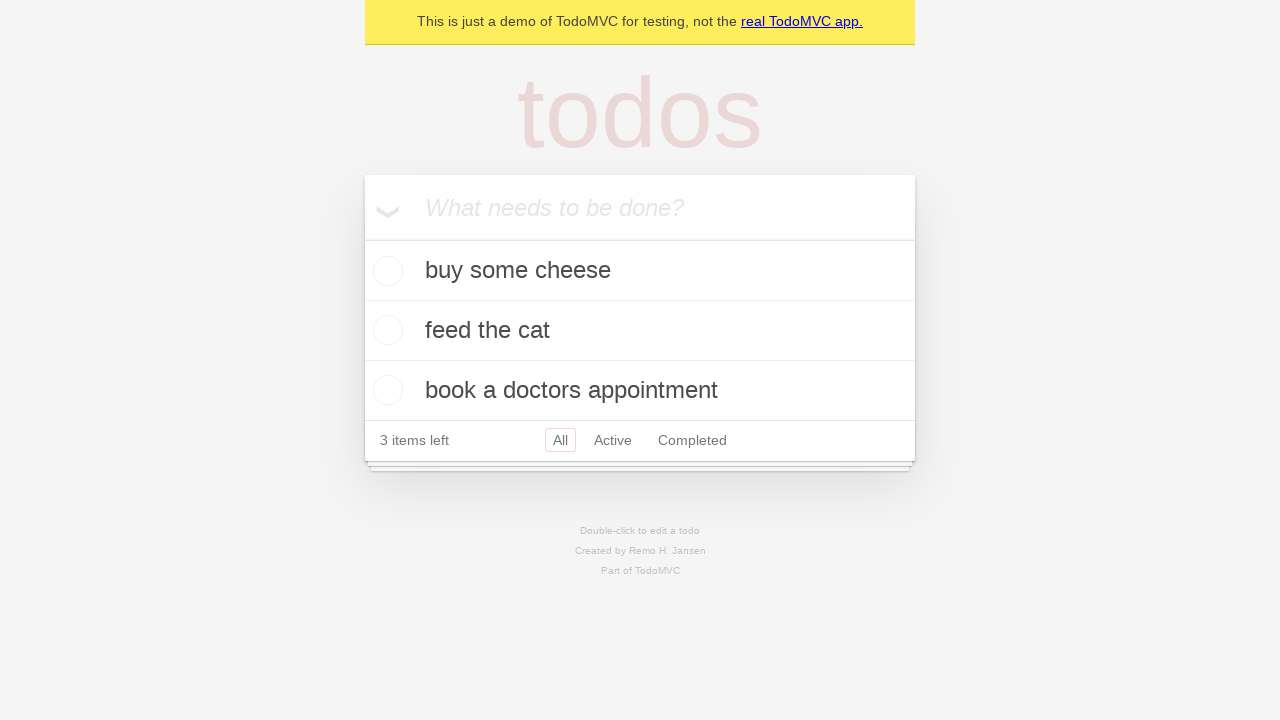

Checked the first todo item as completed at (385, 271) on .todo-list li .toggle >> nth=0
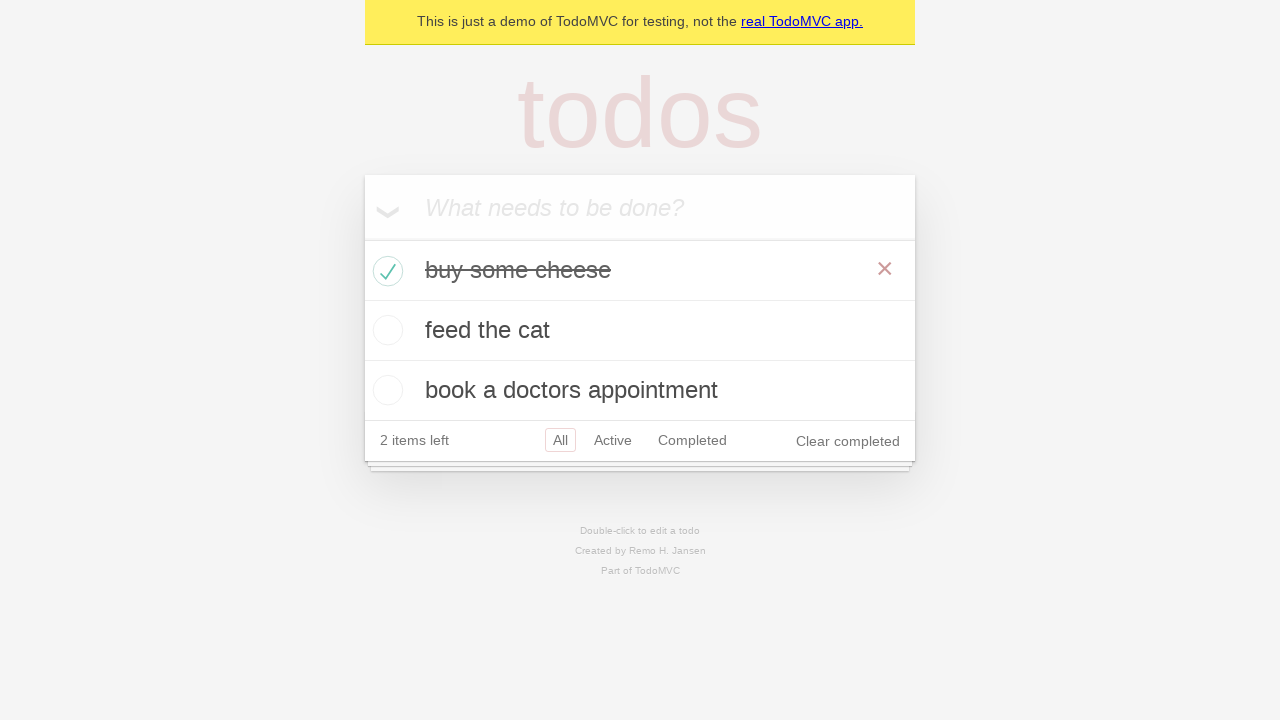

Clicked 'Clear completed' button to remove completed items at (848, 441) on internal:role=button[name="Clear completed"i]
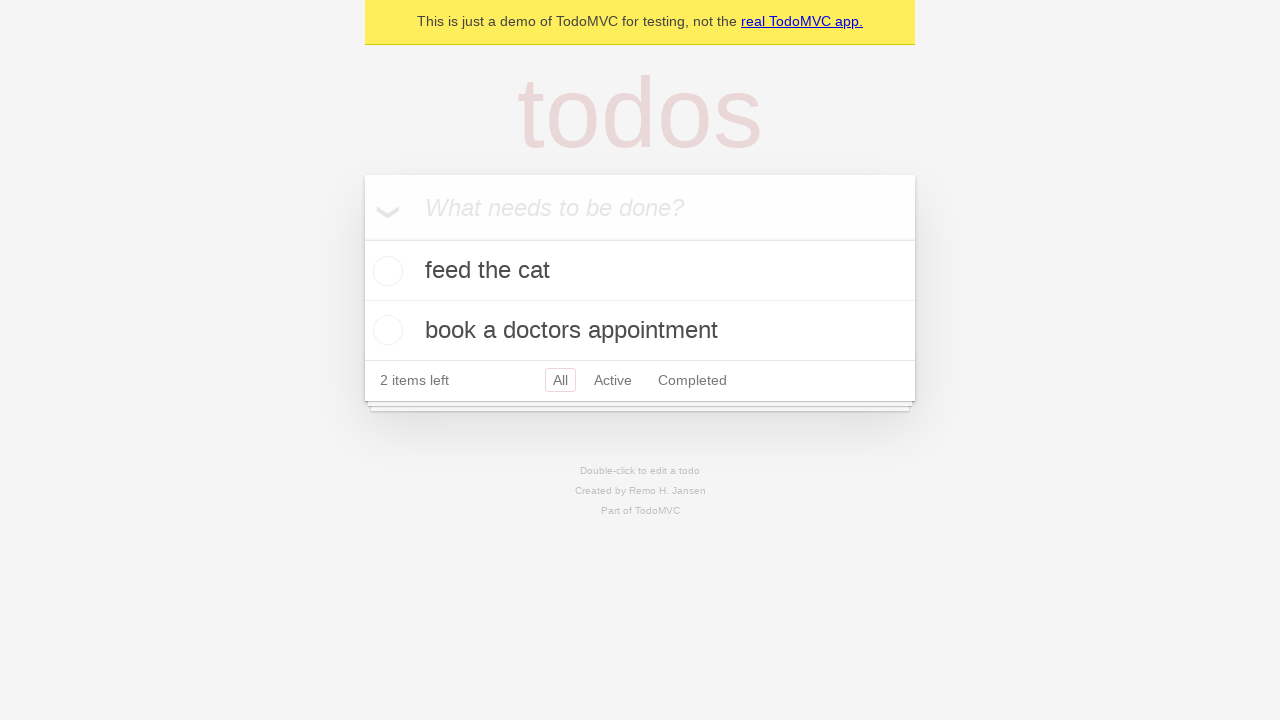

Verified that 'Clear completed' button is now hidden when no items are completed
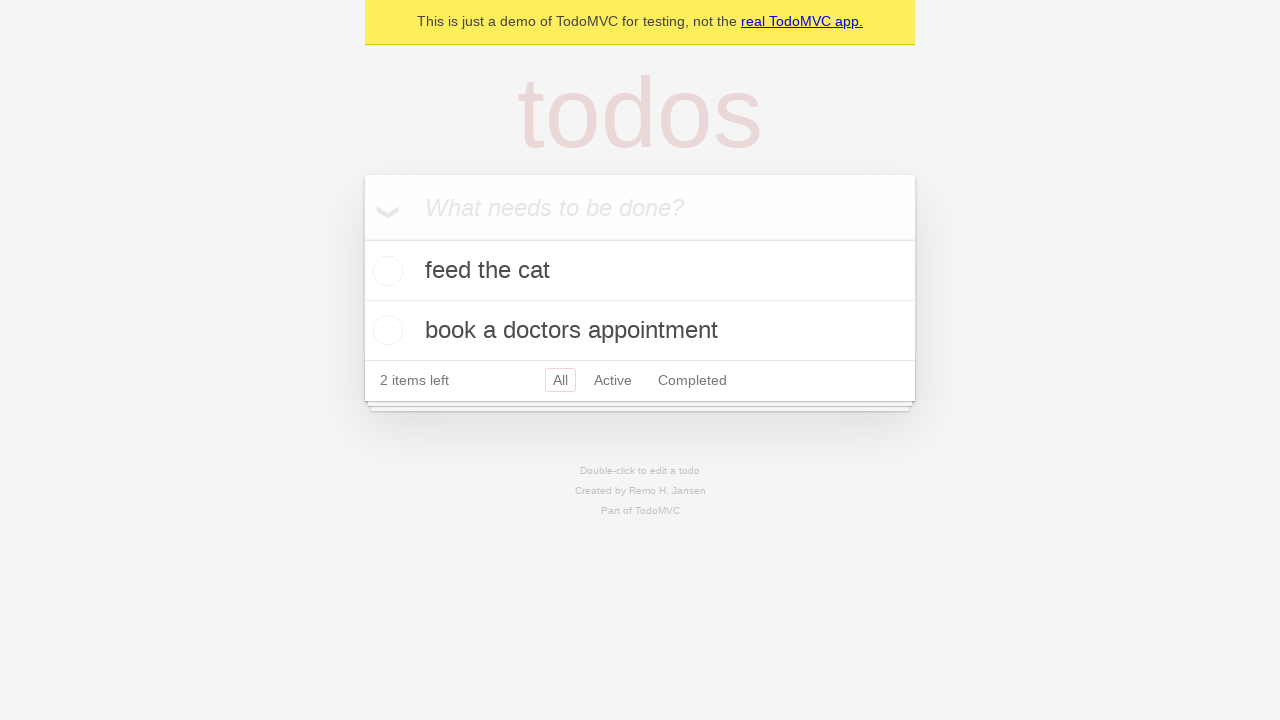

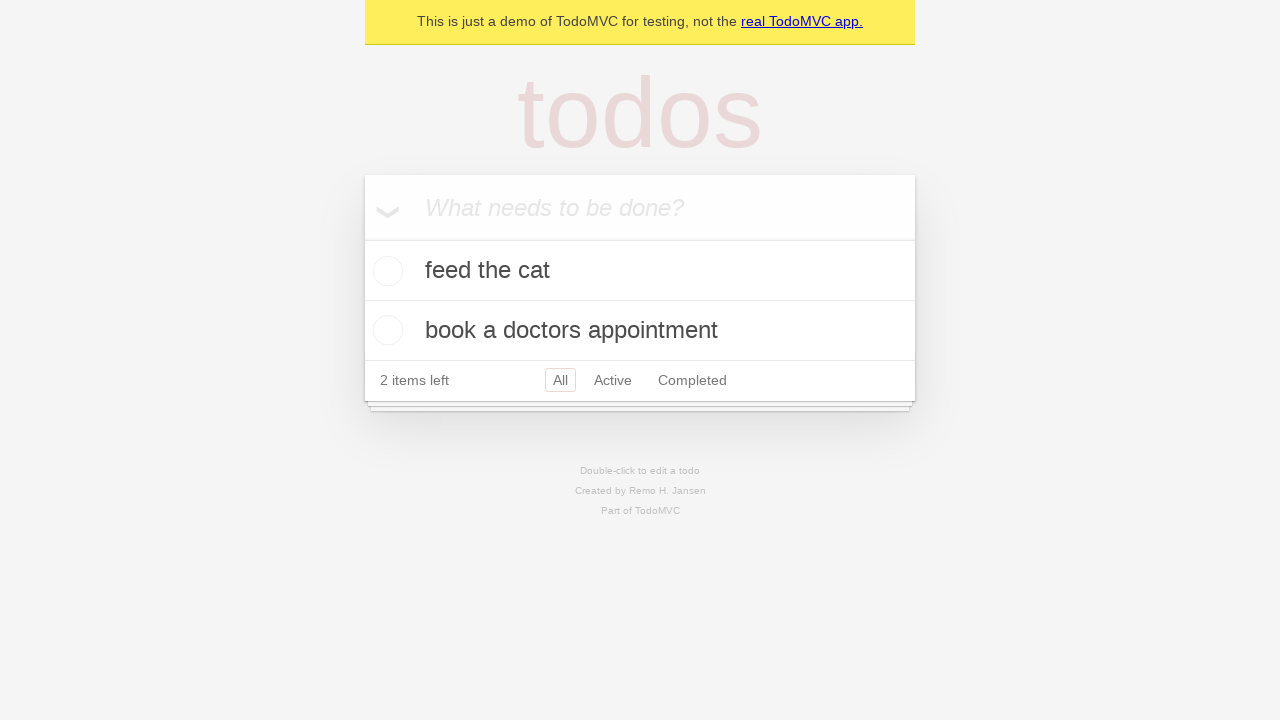